Tests marking all todo items as completed using the toggle all checkbox

Starting URL: https://demo.playwright.dev/todomvc

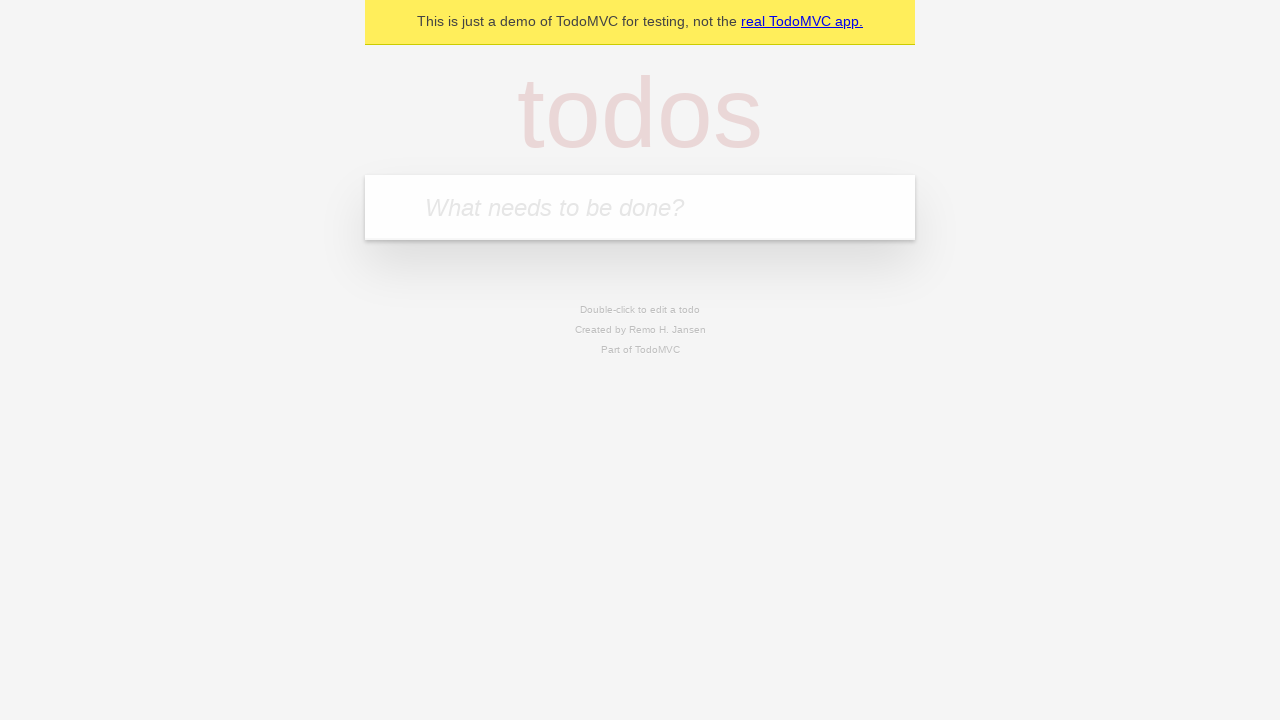

Located the 'What needs to be done?' input field
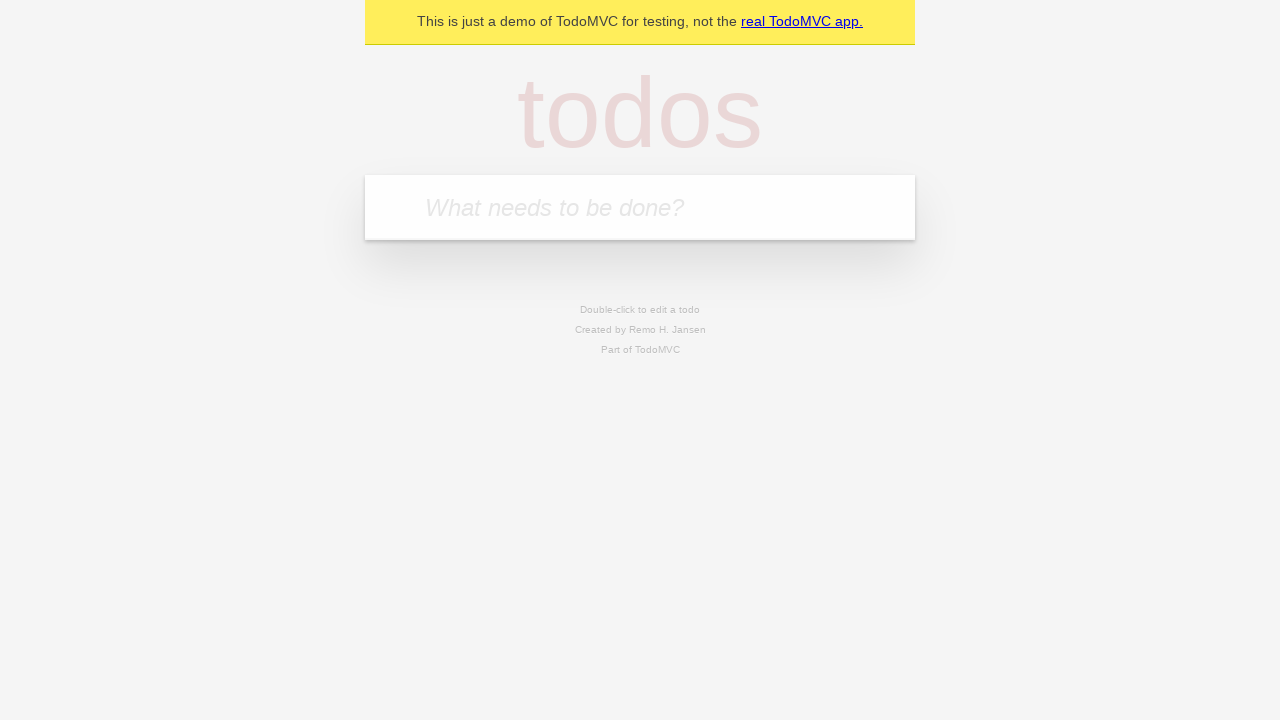

Filled todo input with 'buy some cheese' on internal:attr=[placeholder="What needs to be done?"i]
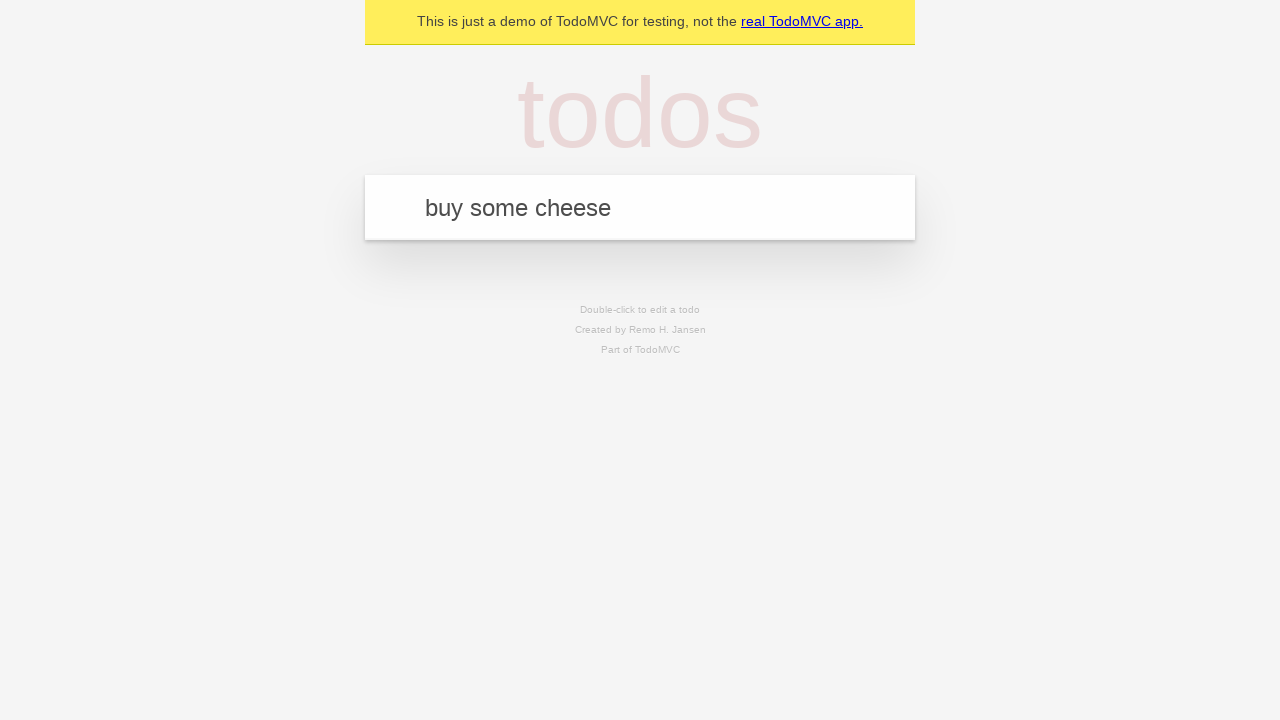

Pressed Enter to add todo 'buy some cheese' on internal:attr=[placeholder="What needs to be done?"i]
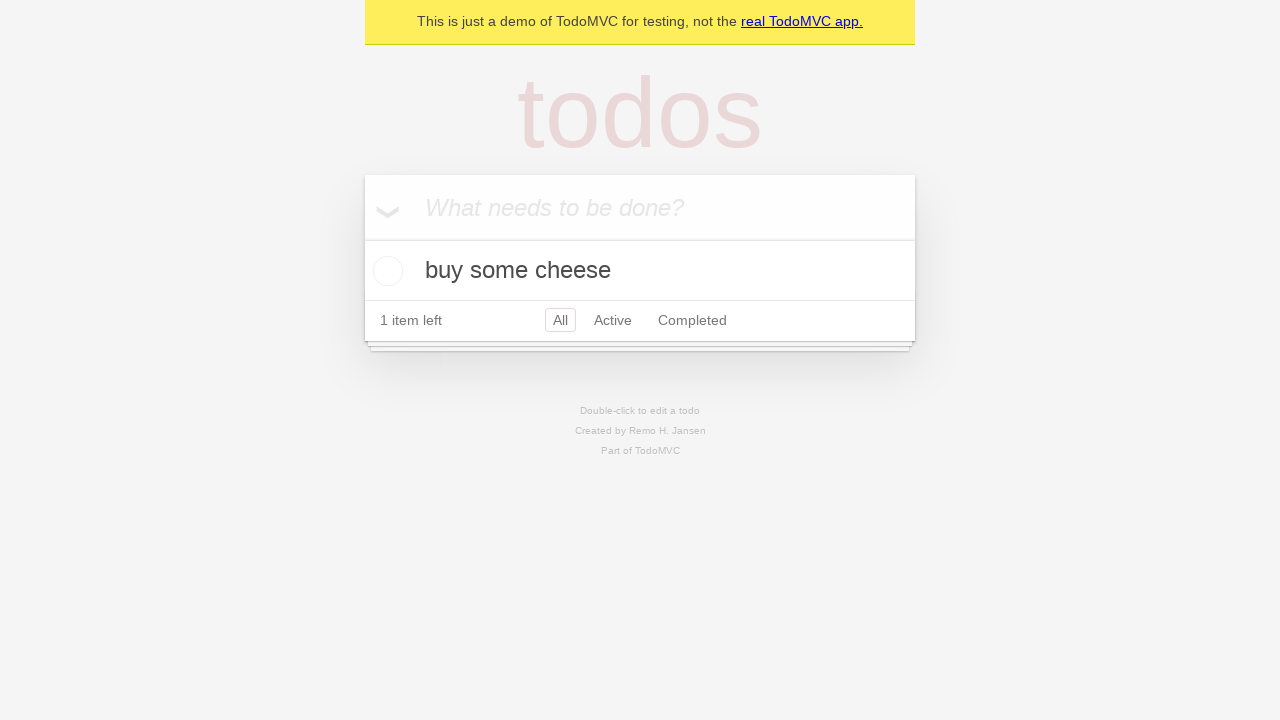

Filled todo input with 'feed the cat' on internal:attr=[placeholder="What needs to be done?"i]
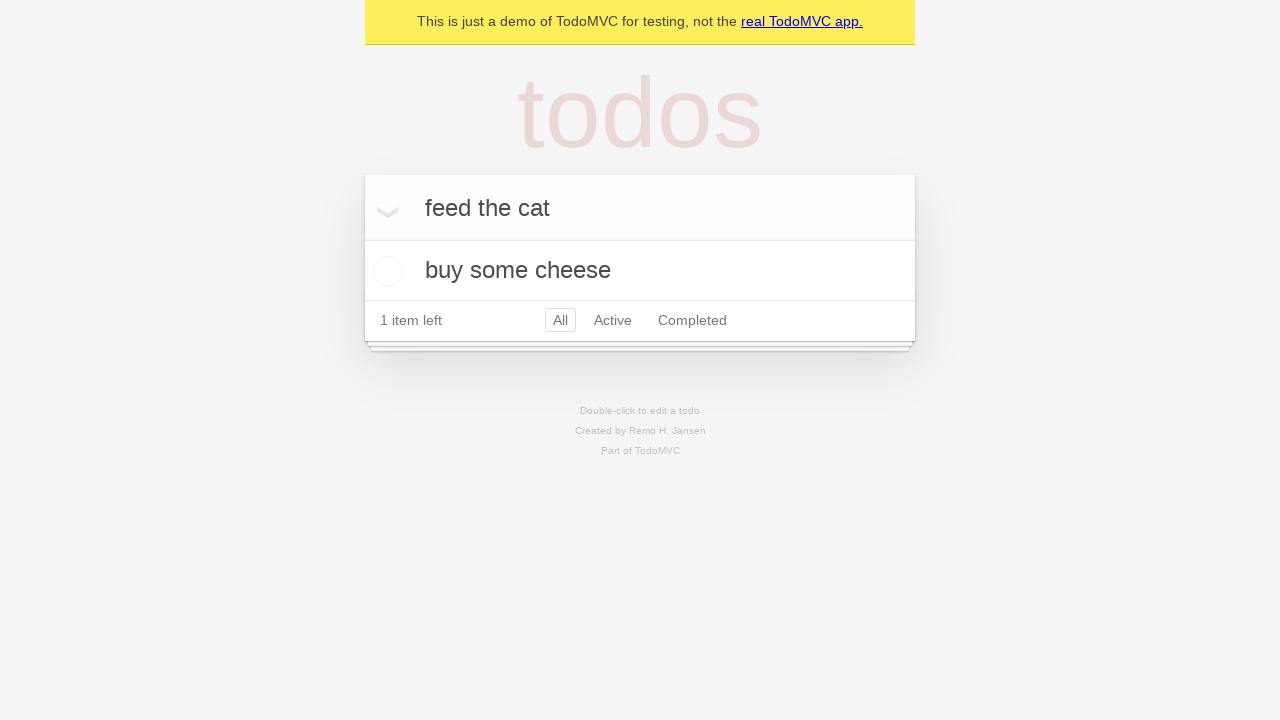

Pressed Enter to add todo 'feed the cat' on internal:attr=[placeholder="What needs to be done?"i]
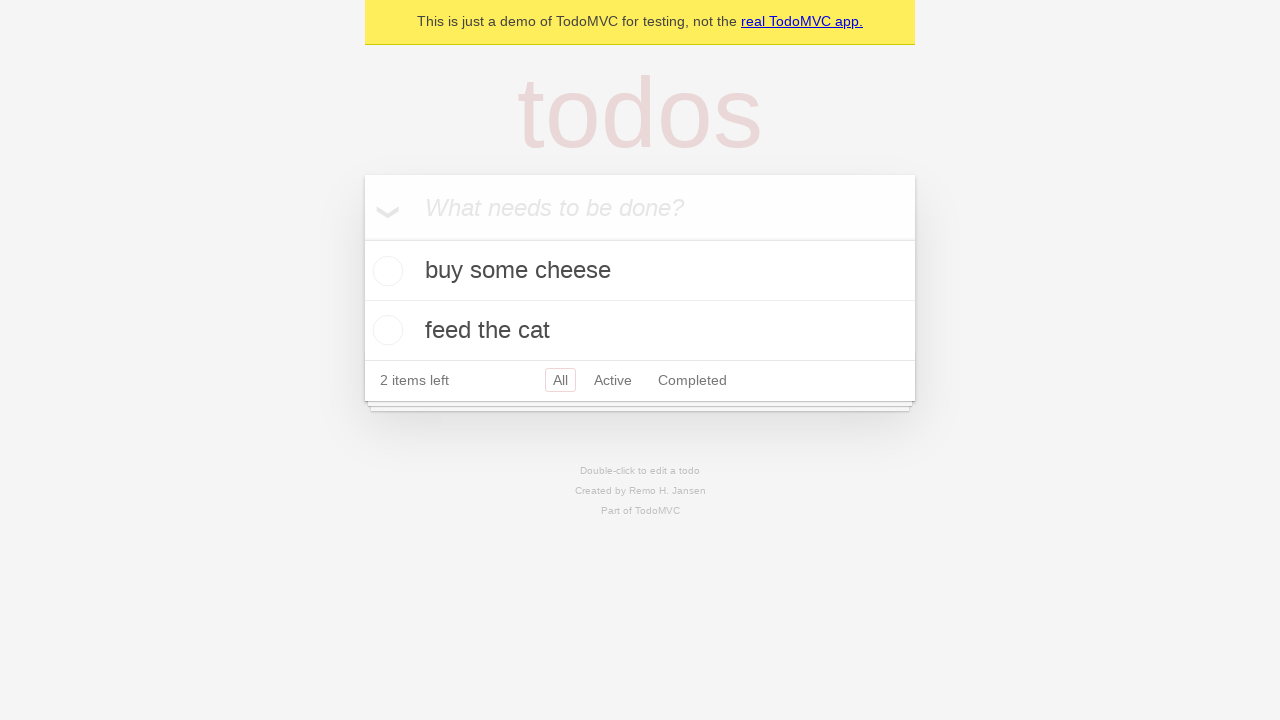

Filled todo input with 'book a doctors appointment' on internal:attr=[placeholder="What needs to be done?"i]
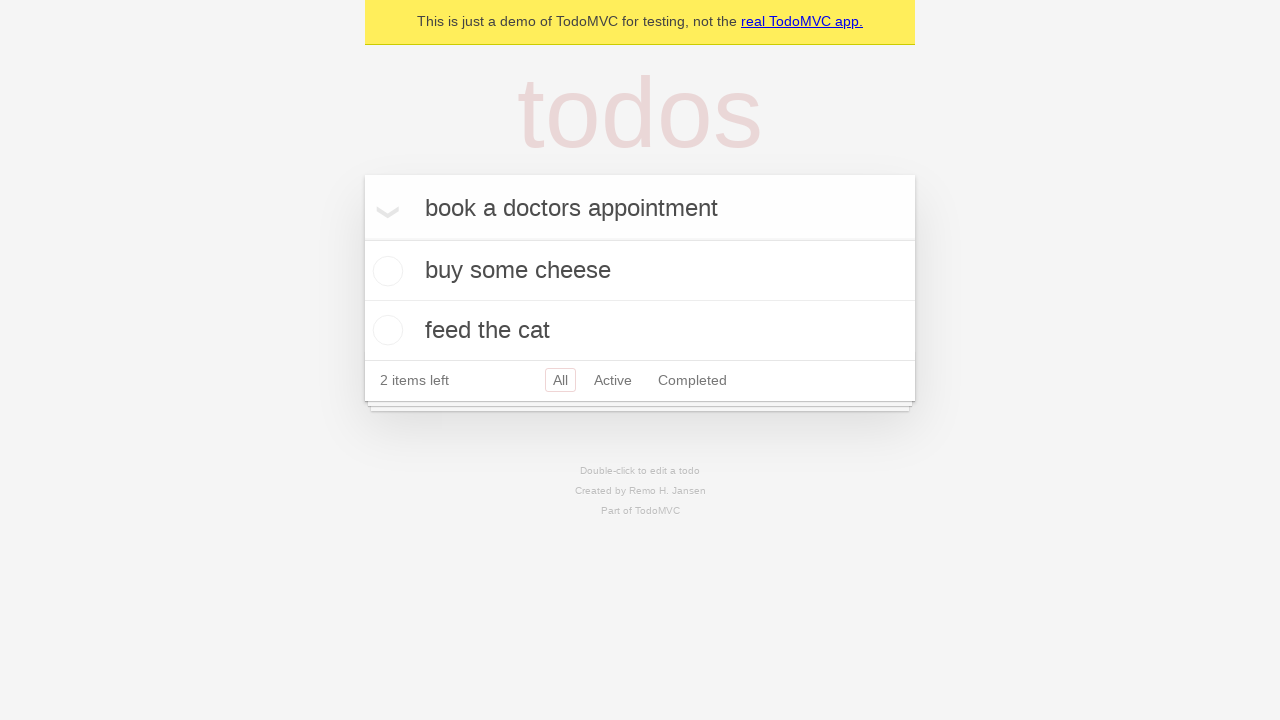

Pressed Enter to add todo 'book a doctors appointment' on internal:attr=[placeholder="What needs to be done?"i]
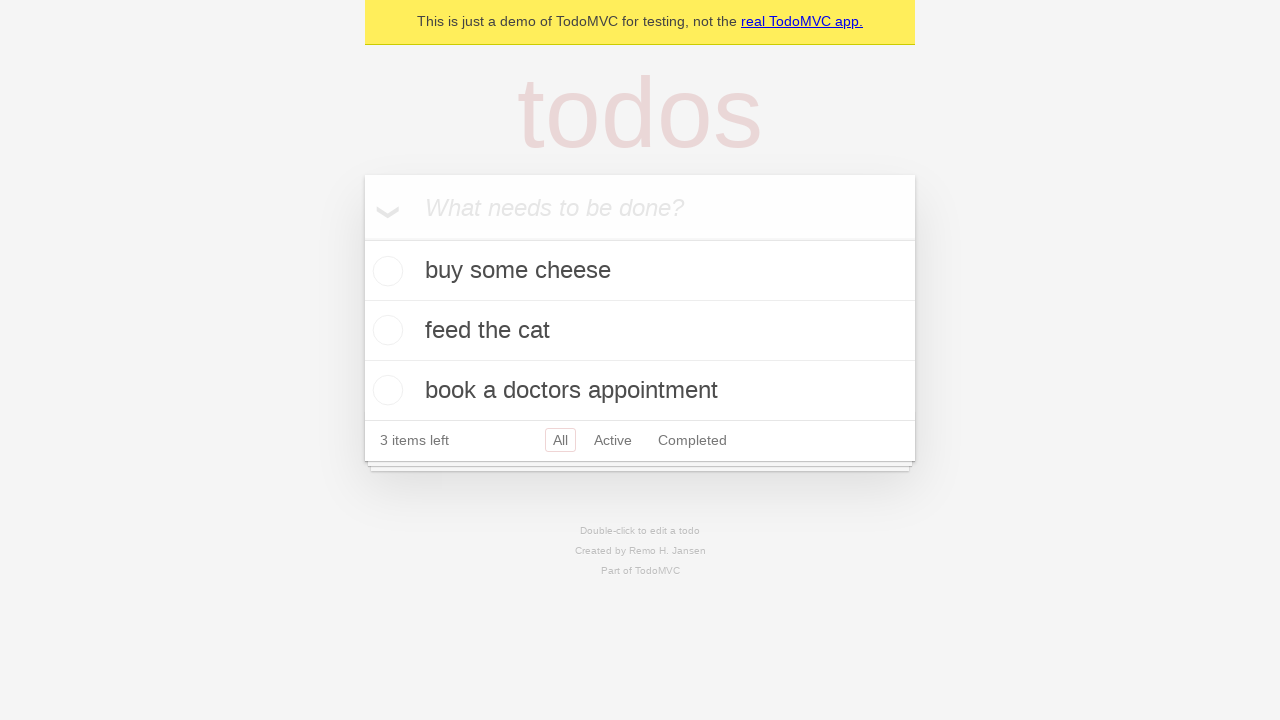

Filled todo input with 'test1' on internal:attr=[placeholder="What needs to be done?"i]
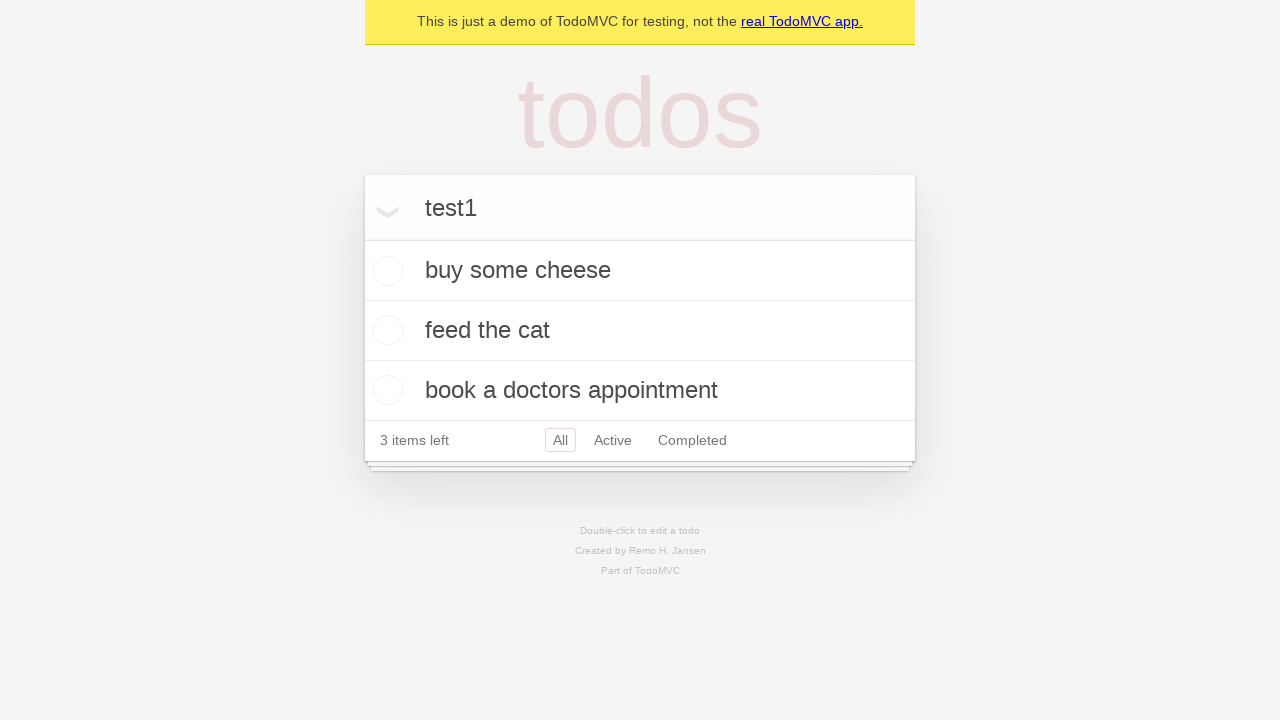

Pressed Enter to add todo 'test1' on internal:attr=[placeholder="What needs to be done?"i]
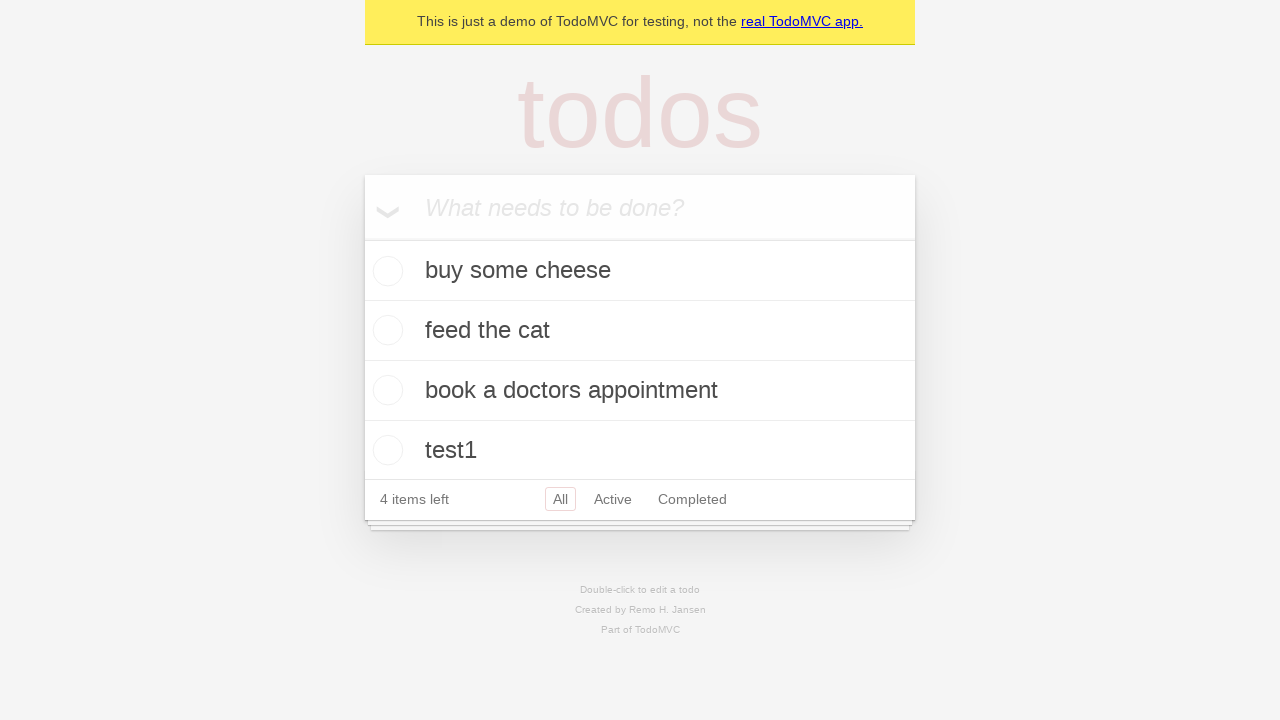

Filled todo input with 'test2' on internal:attr=[placeholder="What needs to be done?"i]
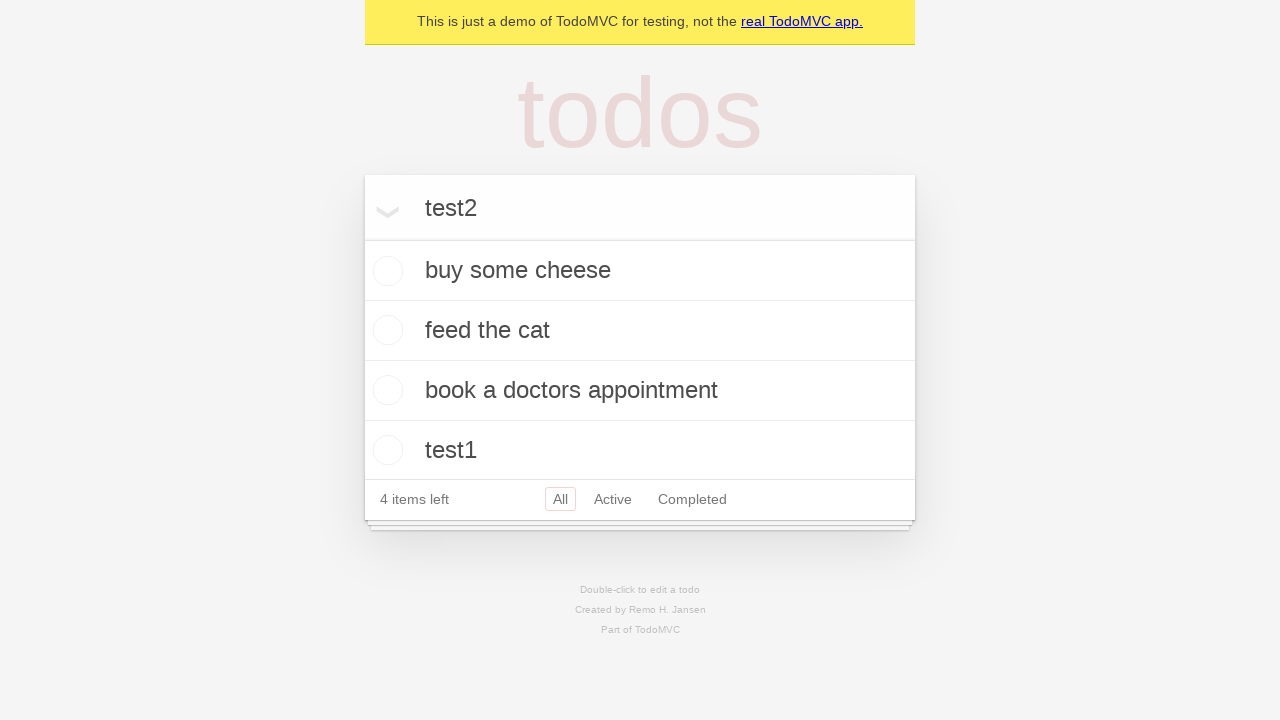

Pressed Enter to add todo 'test2' on internal:attr=[placeholder="What needs to be done?"i]
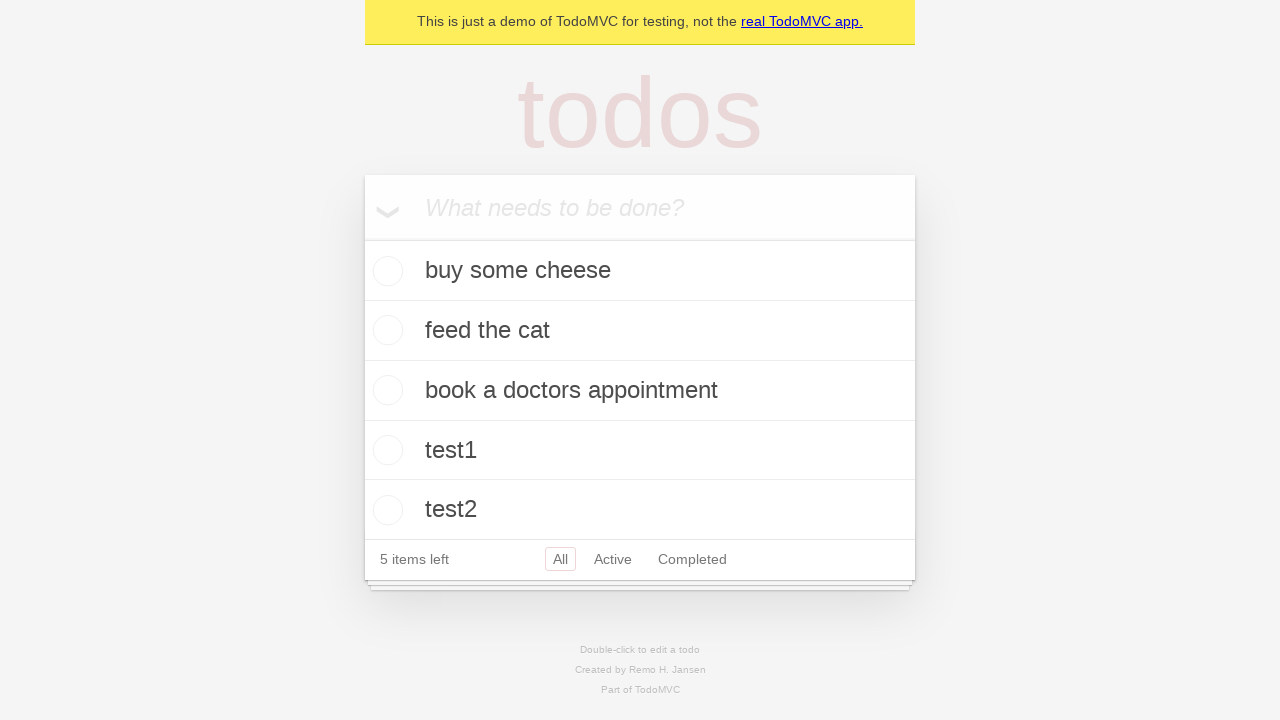

Clicked 'Mark all as complete' checkbox at (362, 238) on internal:label="Mark all as complete"i
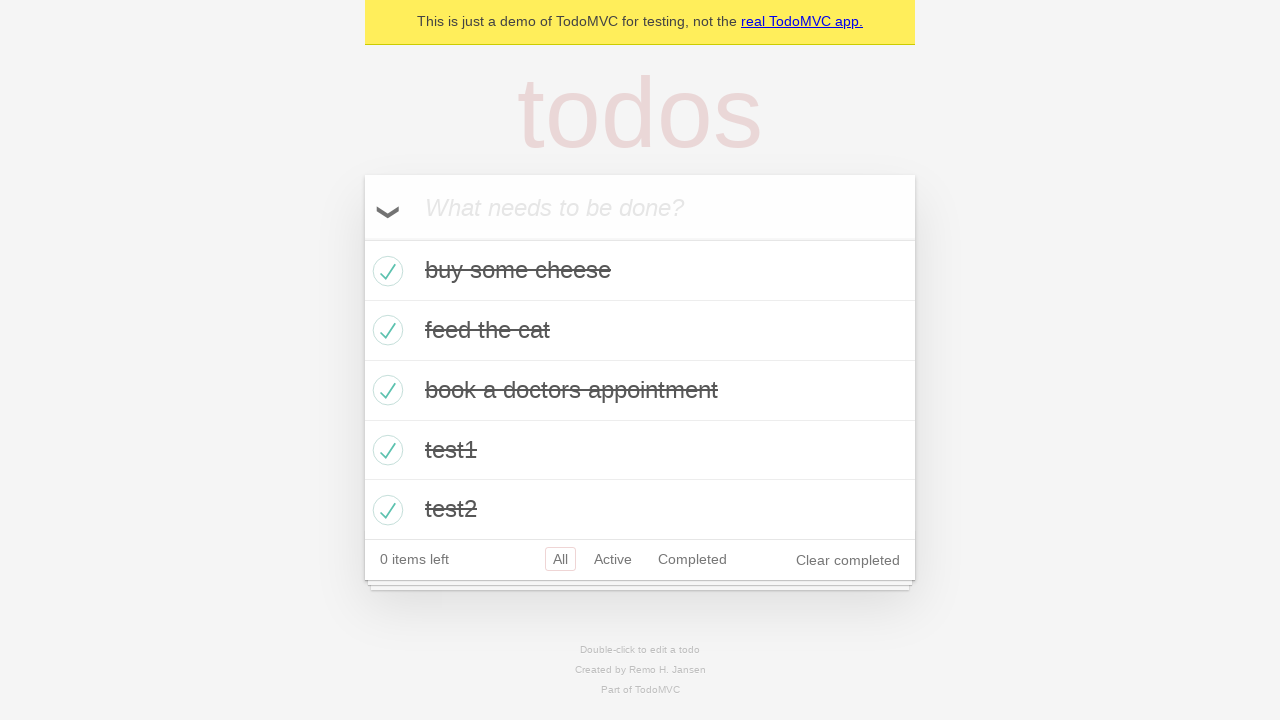

Waited for completed todo items to appear
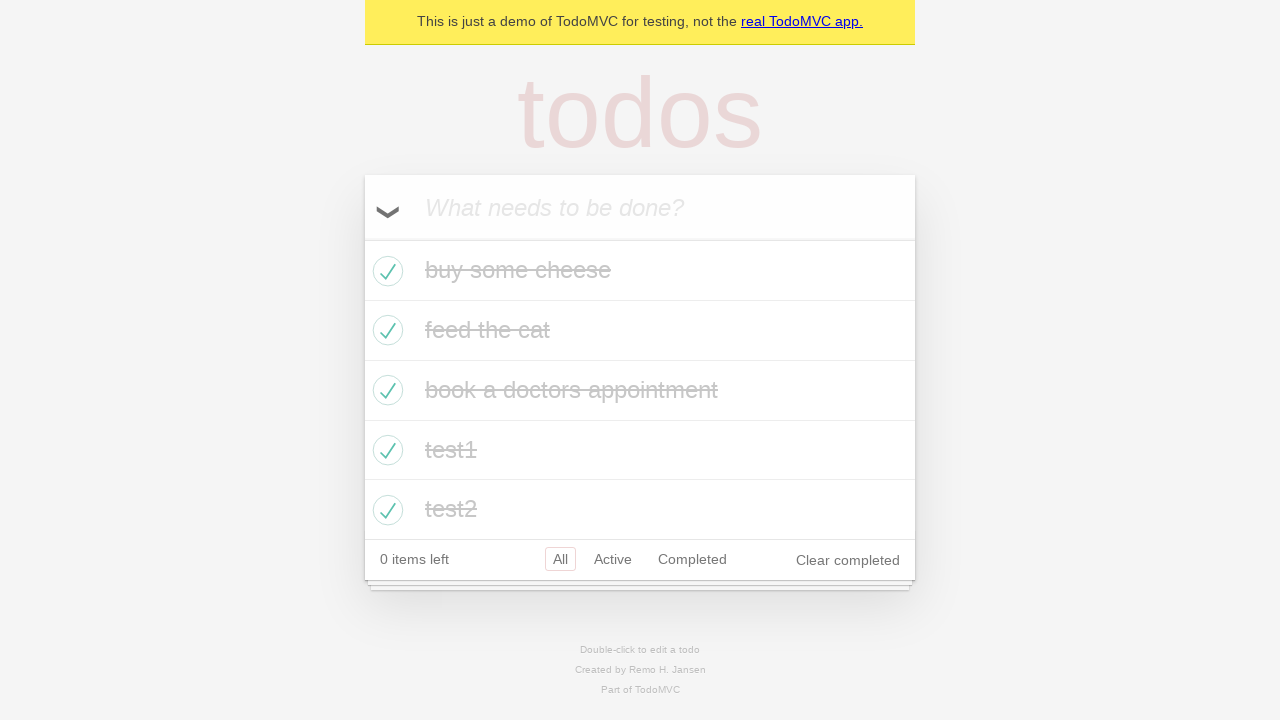

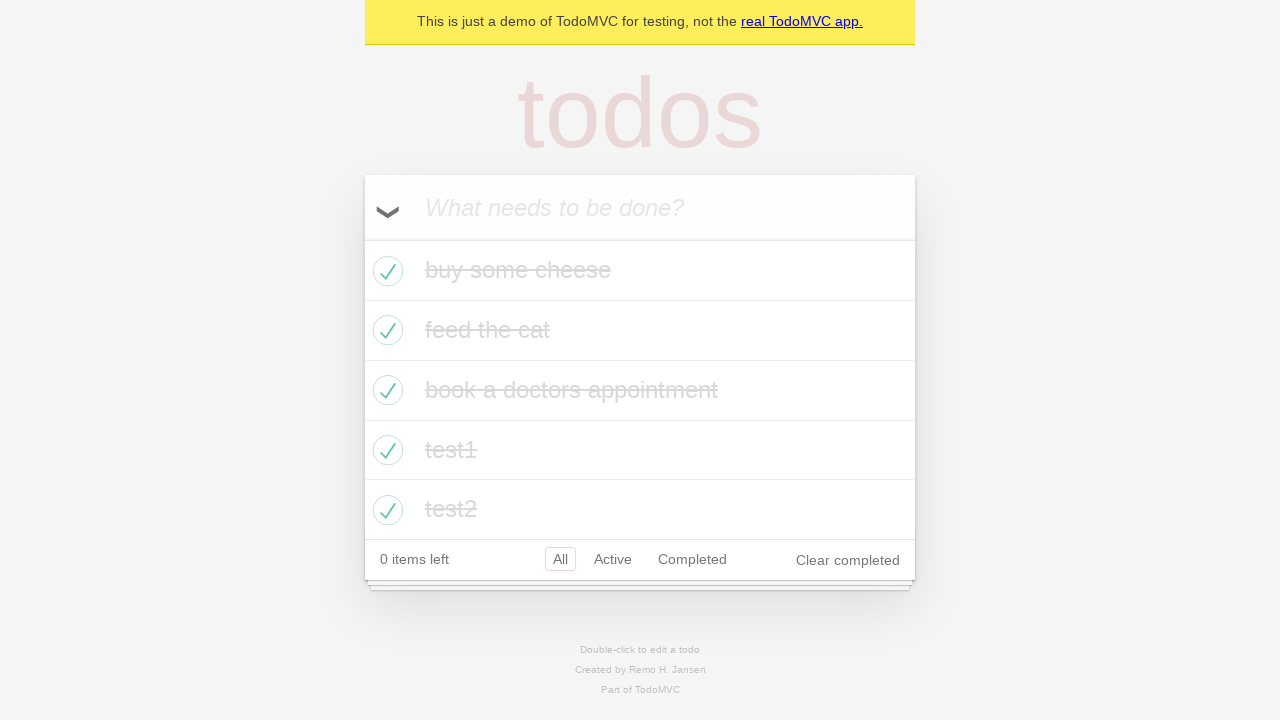